Tests an alternative approach to filling the student registration form, using direct text input for the date field and clicking dropdown options instead of typing, then verifies the submitted data.

Starting URL: https://demoqa.com/automation-practice-form

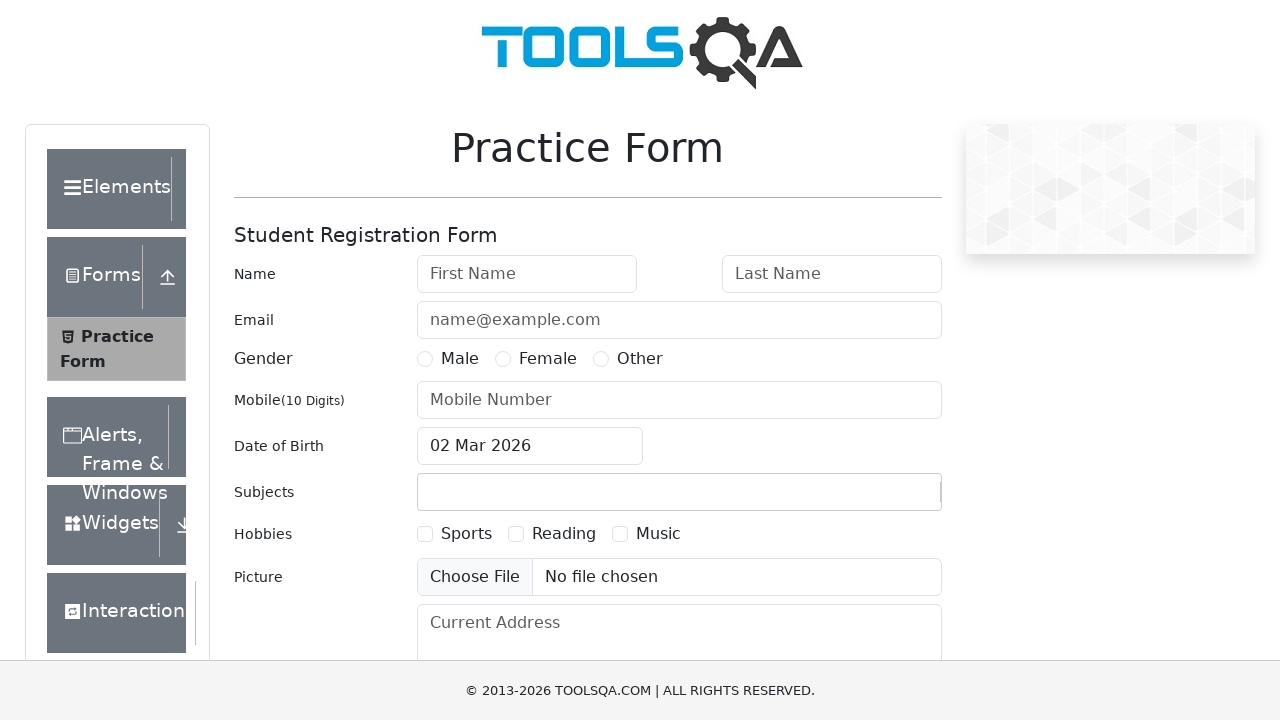

Filled first name field with 'Фамилия' on #firstName
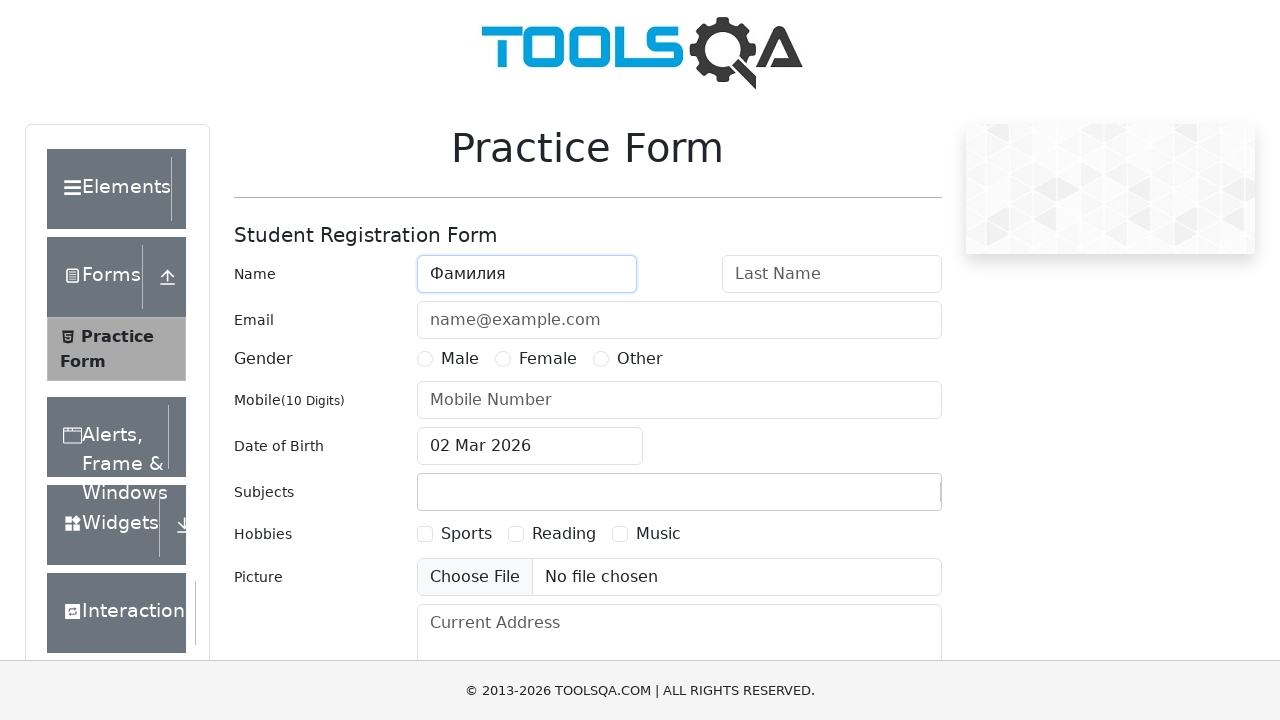

Filled last name field with 'Имя' on #lastName
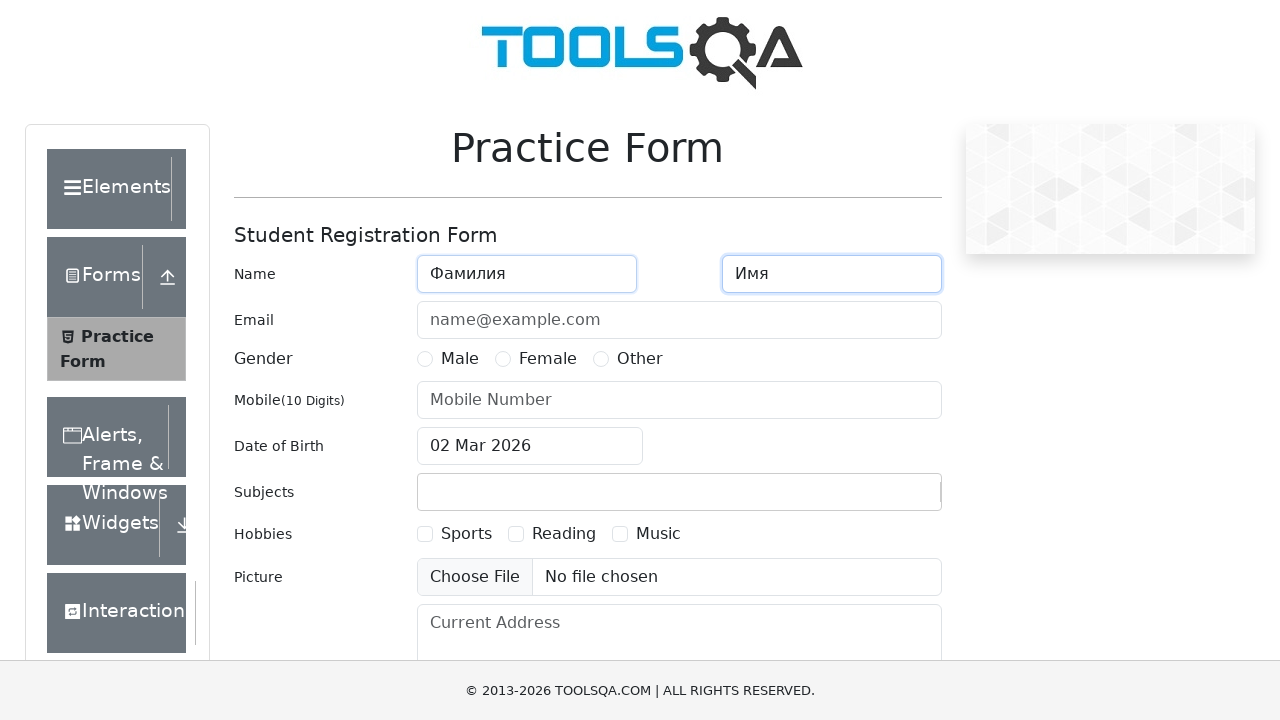

Filled email field with 'address@mail.ru' on #userEmail
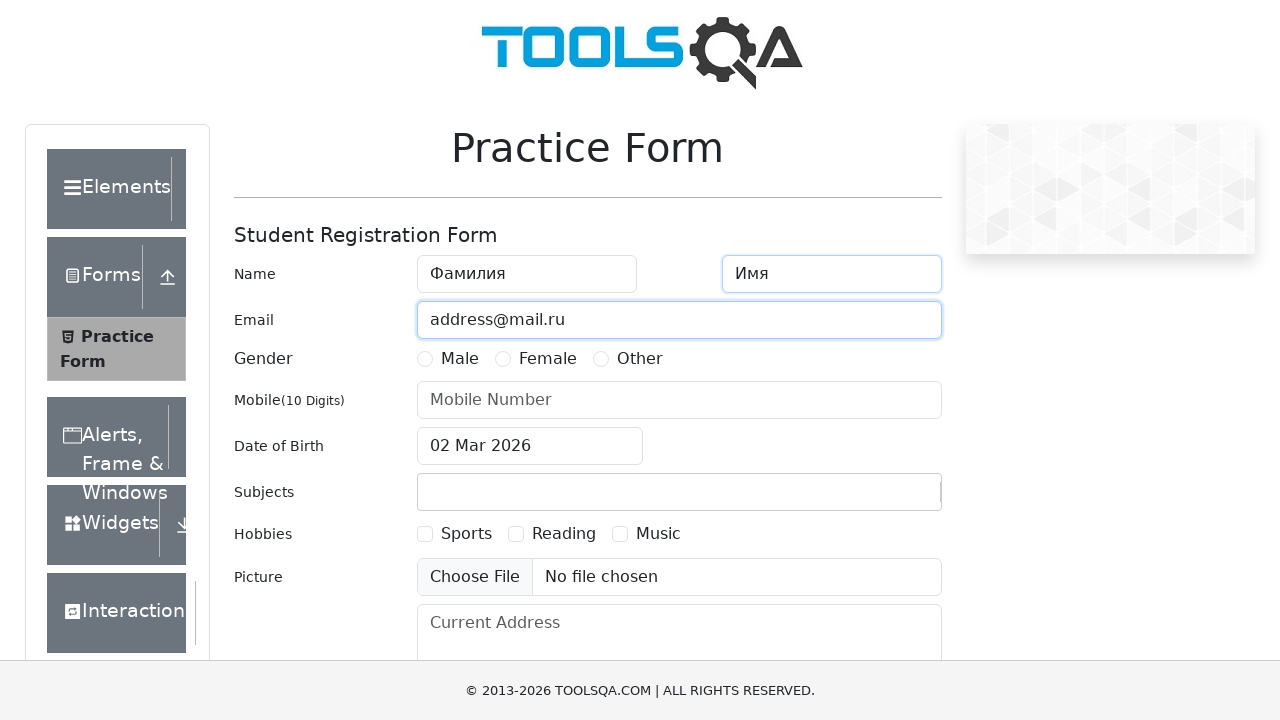

Selected Female gender at (548, 359) on #genterWrapper label:has-text('Female')
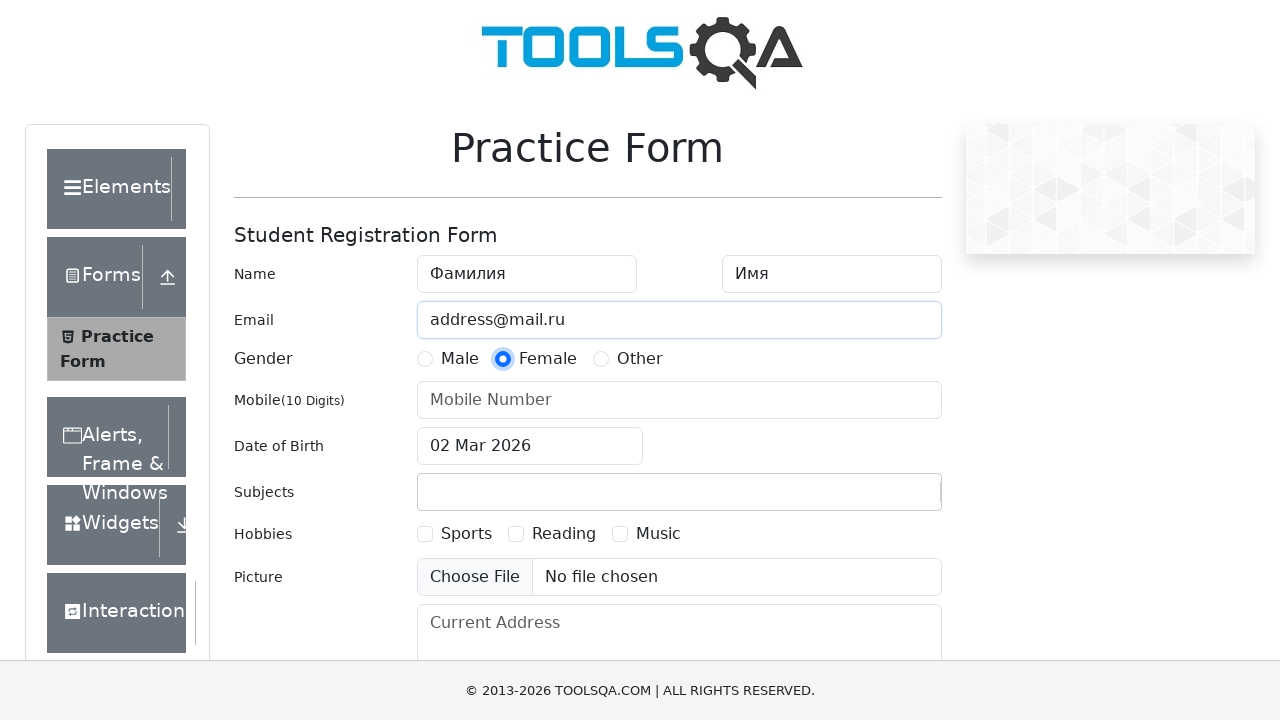

Filled phone number field with '8123456789' on #userNumber
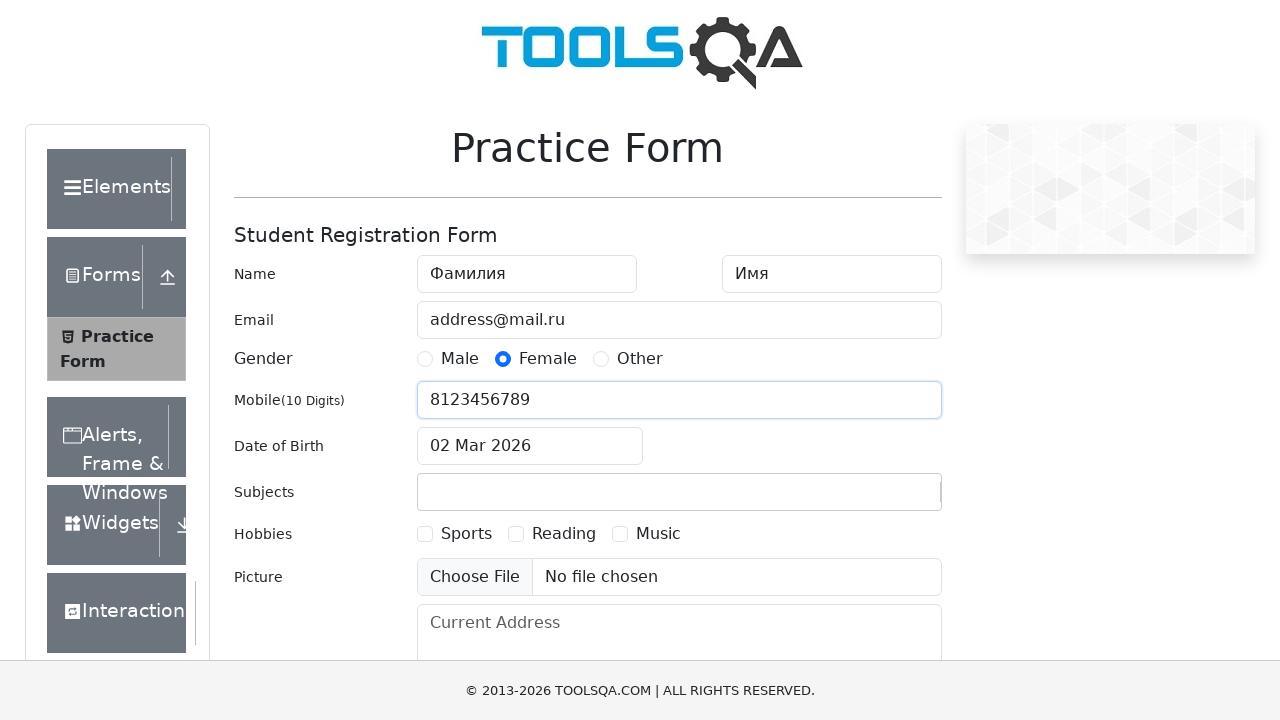

Clicked date of birth input field at (530, 446) on #dateOfBirthInput
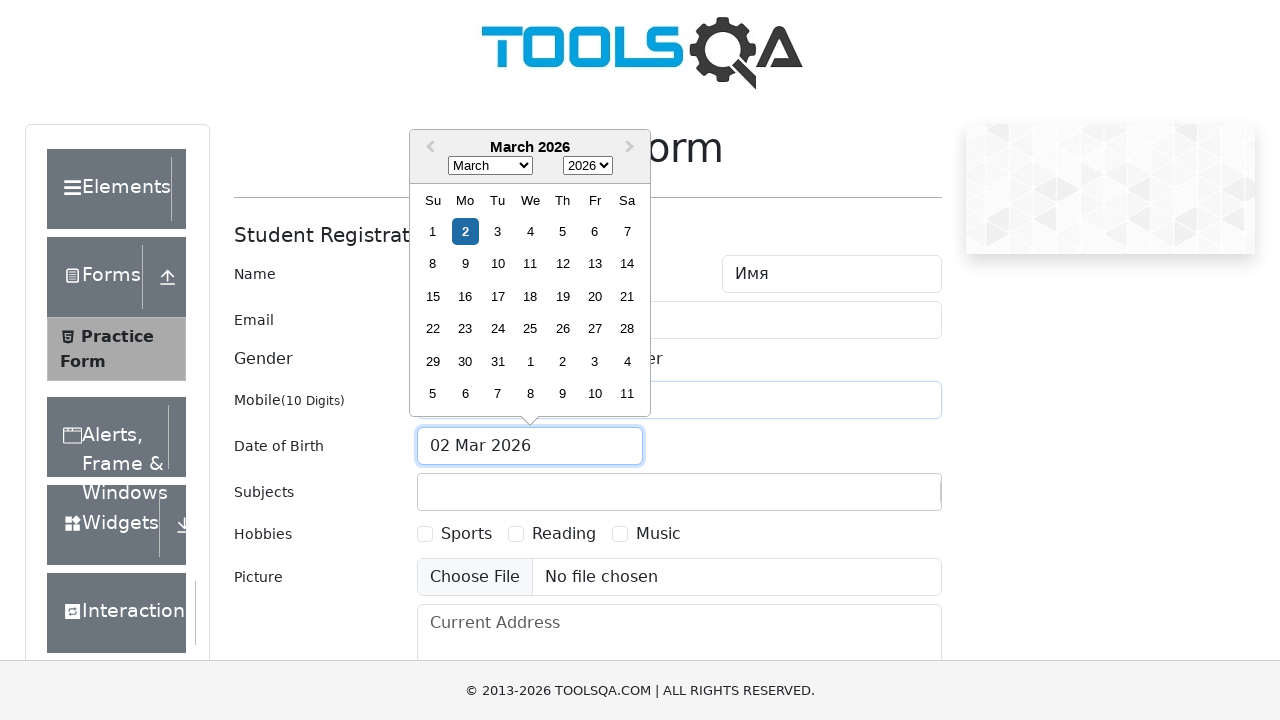

Selected all text in date field using Ctrl+A
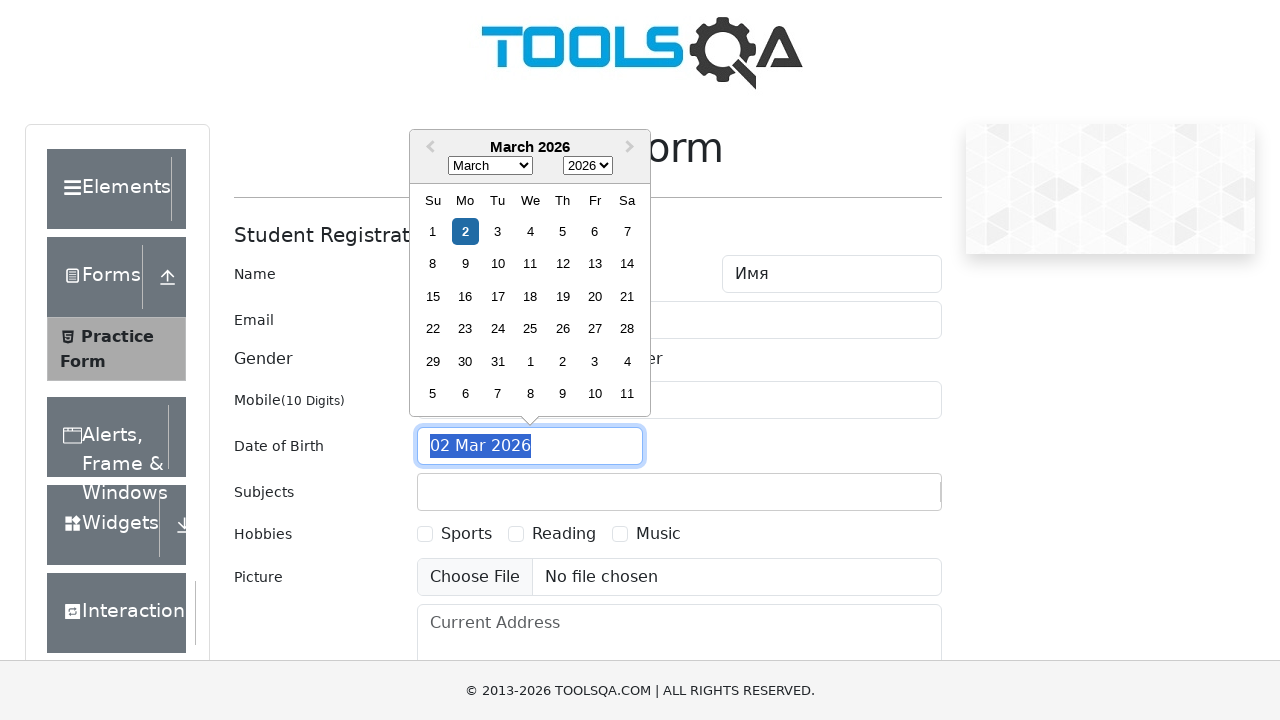

Typed date '15 Sep 1991' into date field
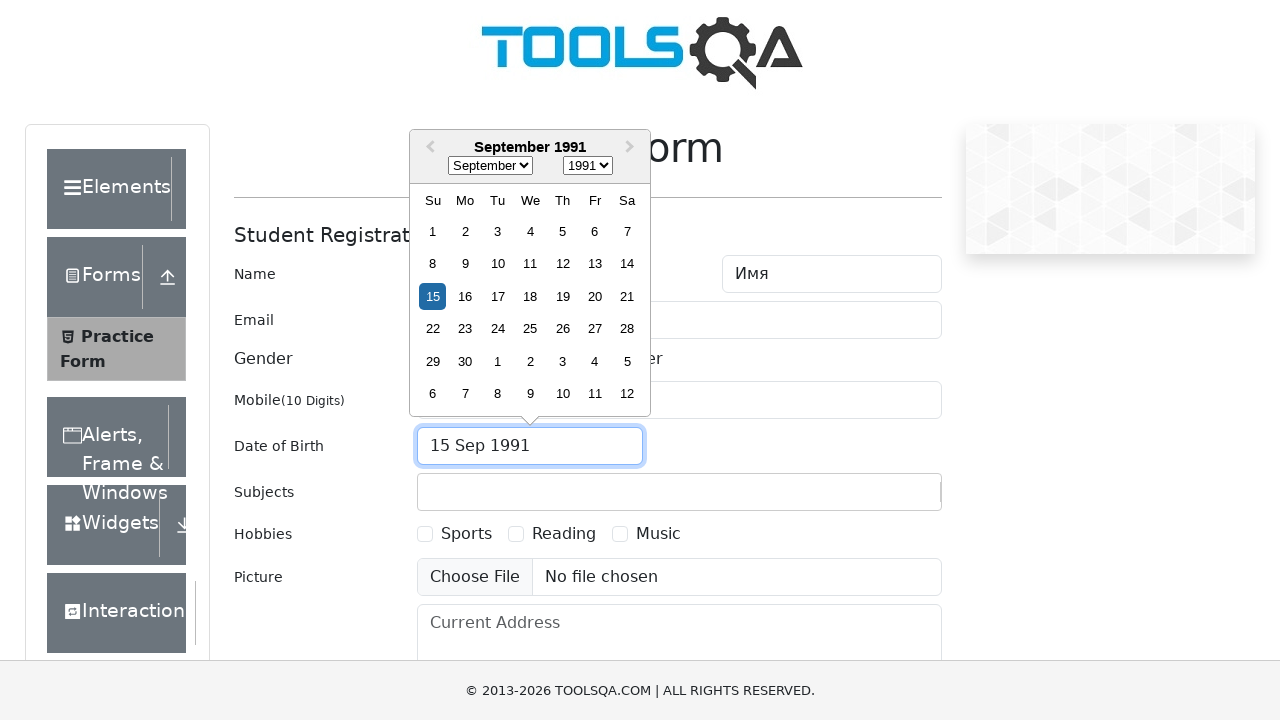

Pressed Enter to confirm date entry
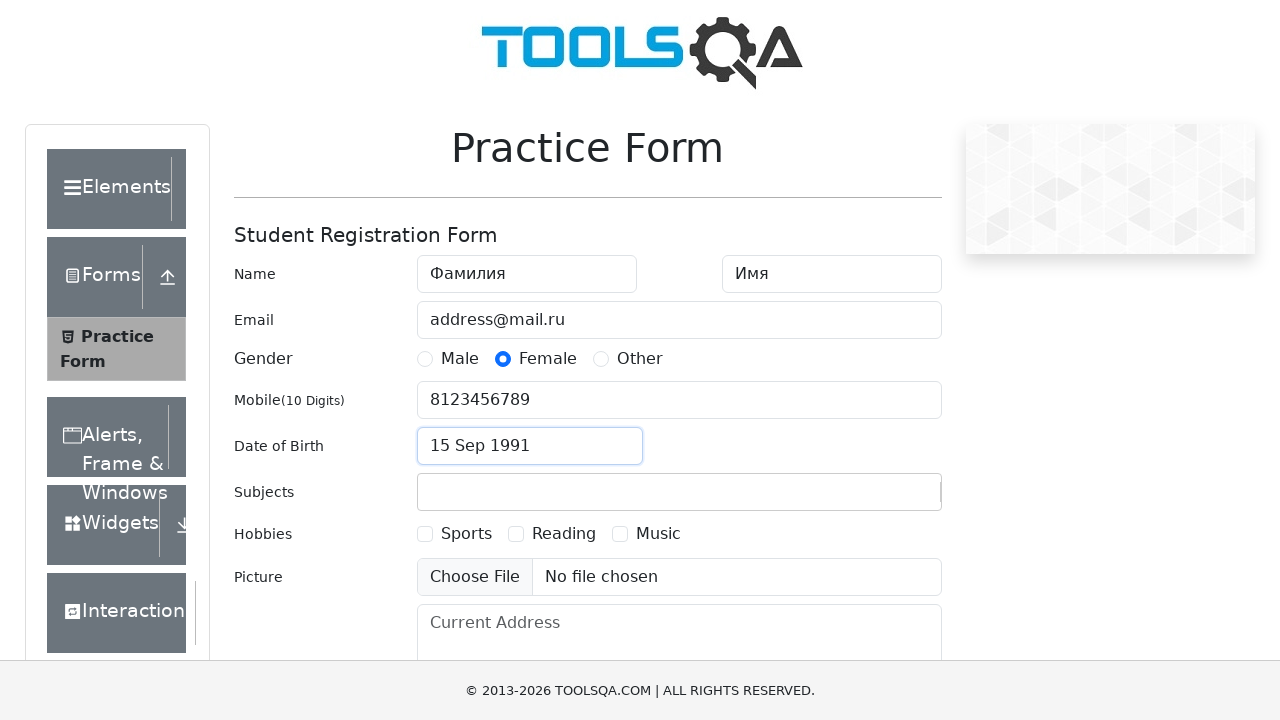

Filled subjects field with 'Commerce' on #subjectsInput
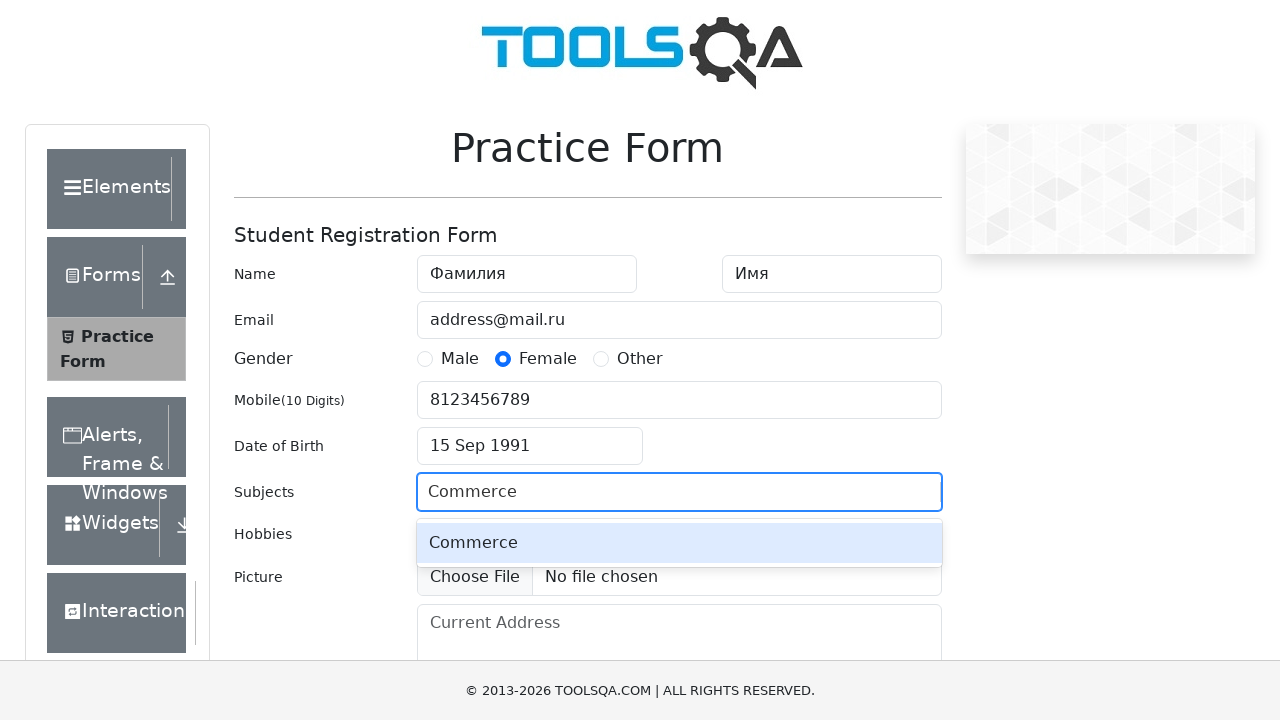

Pressed Enter to confirm subject selection on #subjectsInput
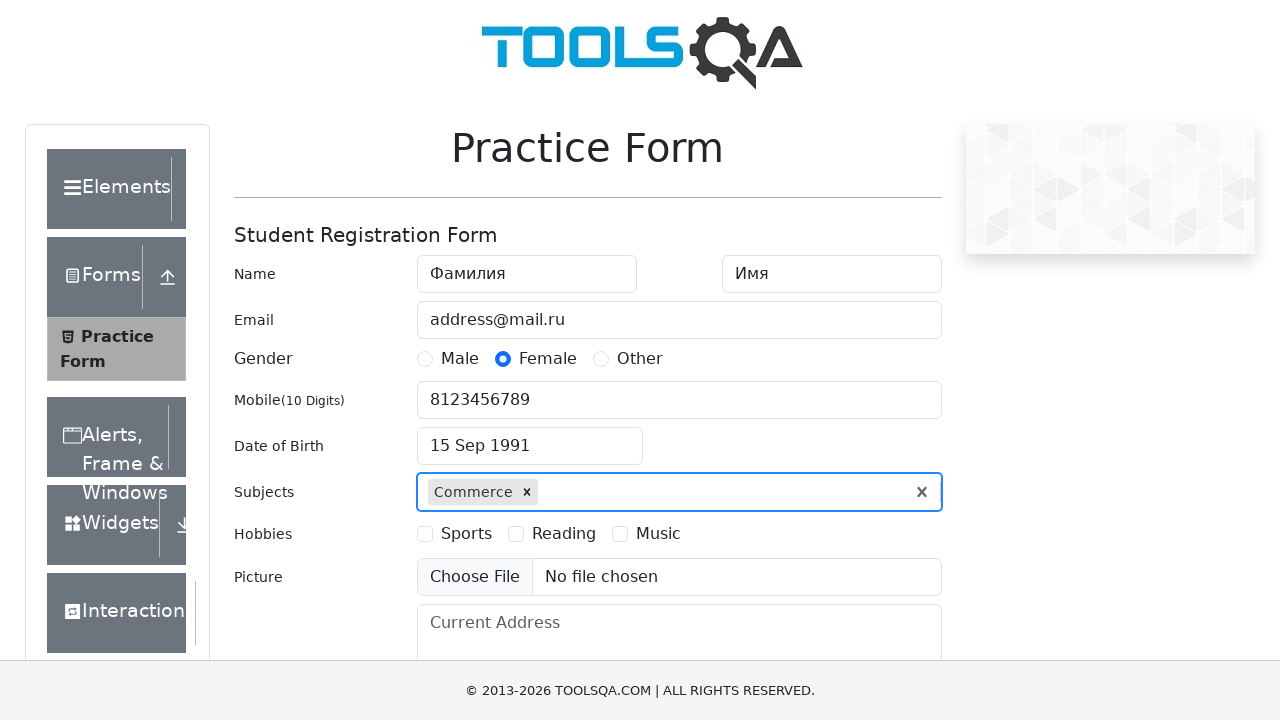

Selected Music hobby checkbox at (658, 534) on #hobbiesWrapper label:has-text('Music')
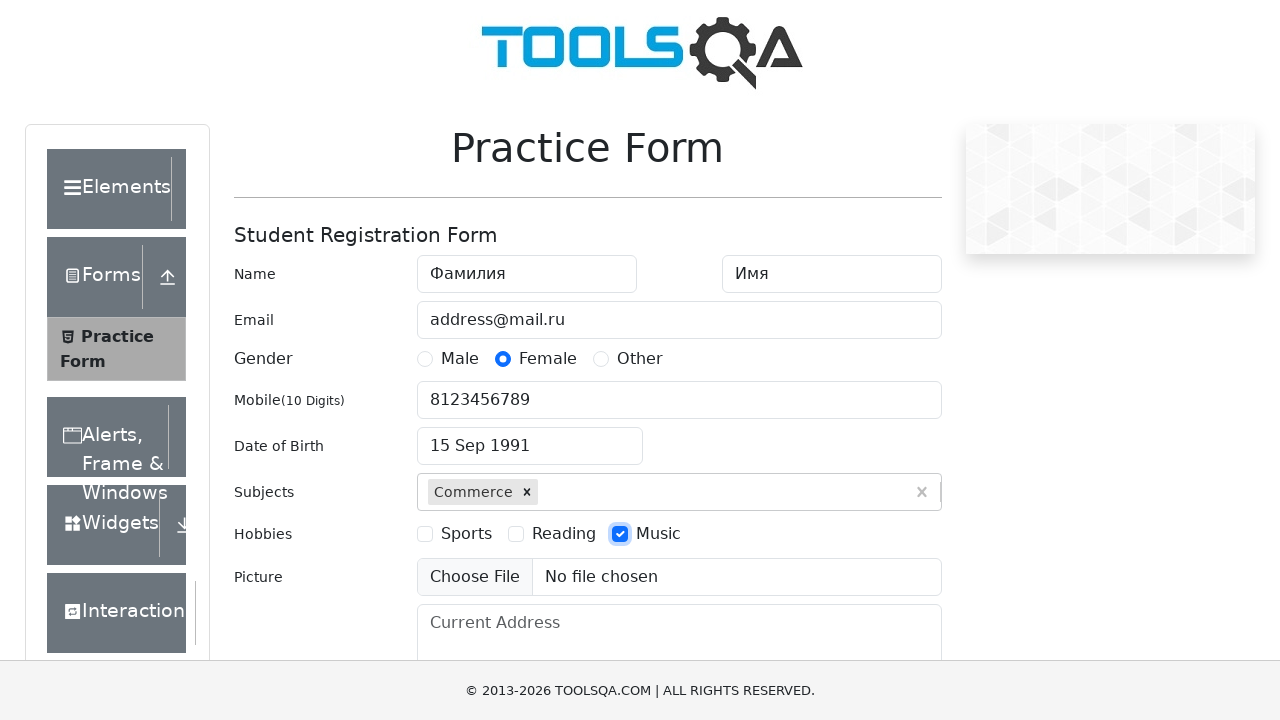

Filled current address field with Moscow address on #currentAddress
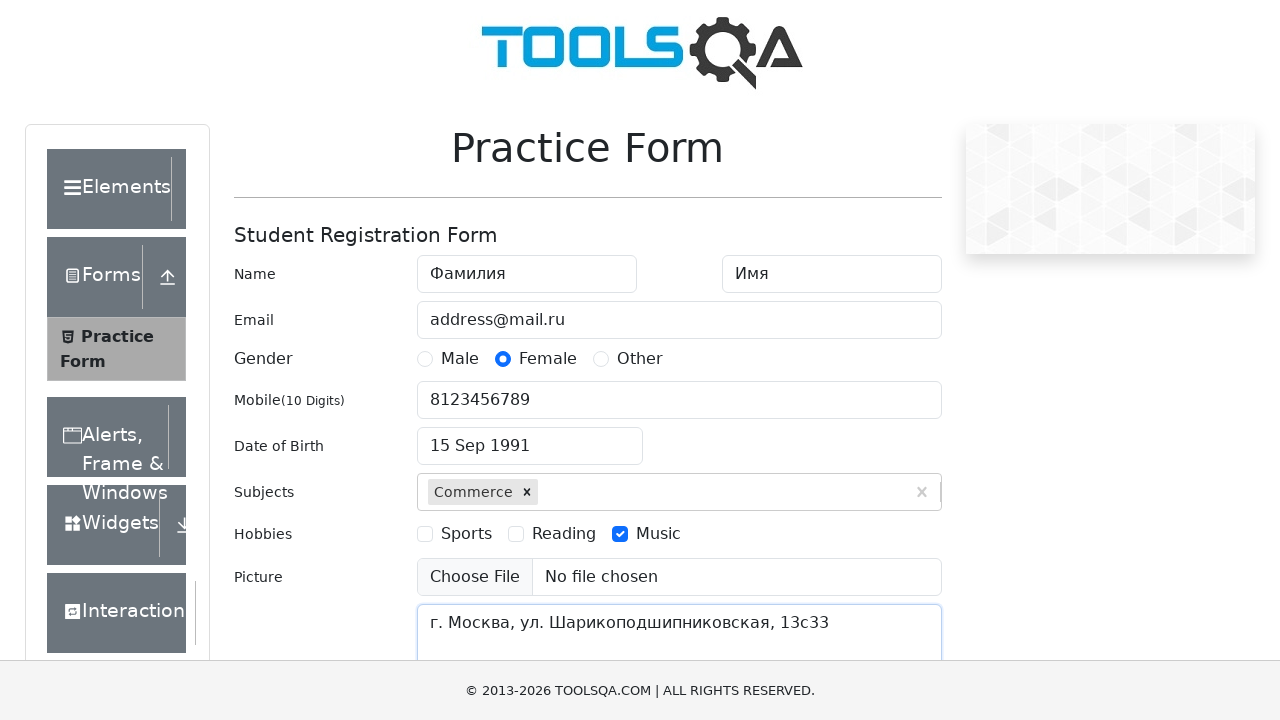

Scrolled state field into view
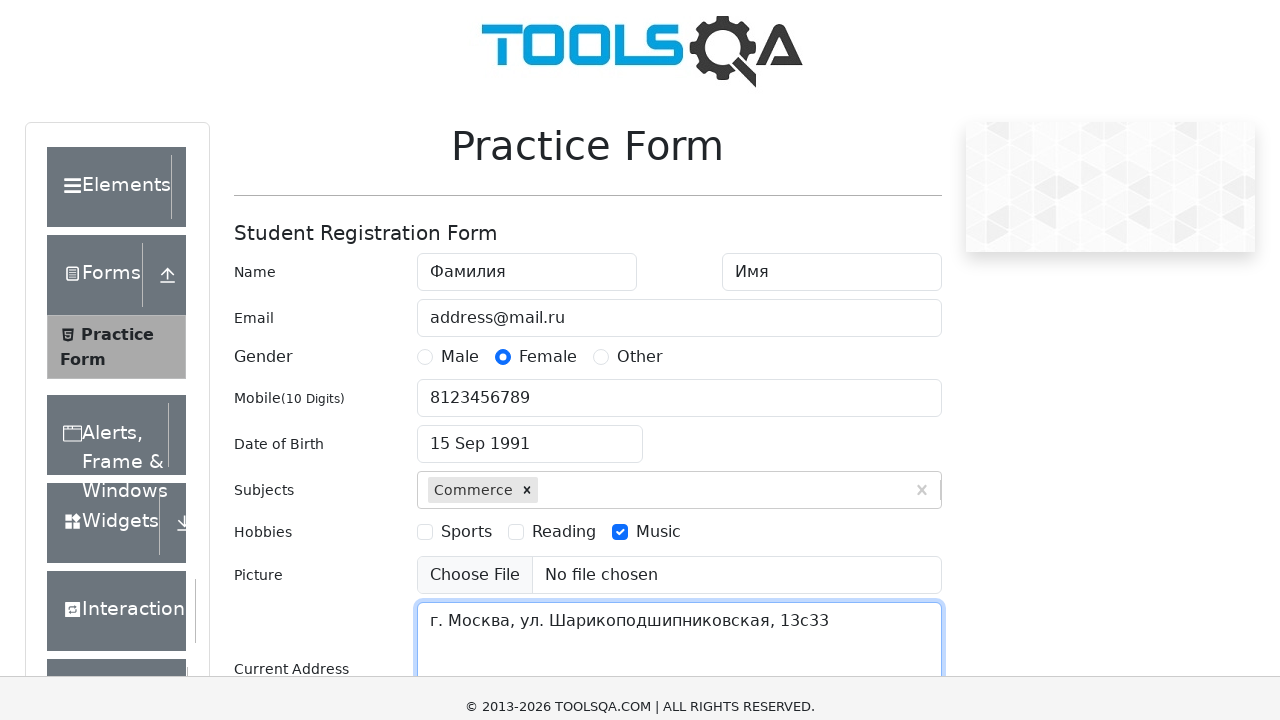

Clicked state dropdown to open options at (527, 437) on #state
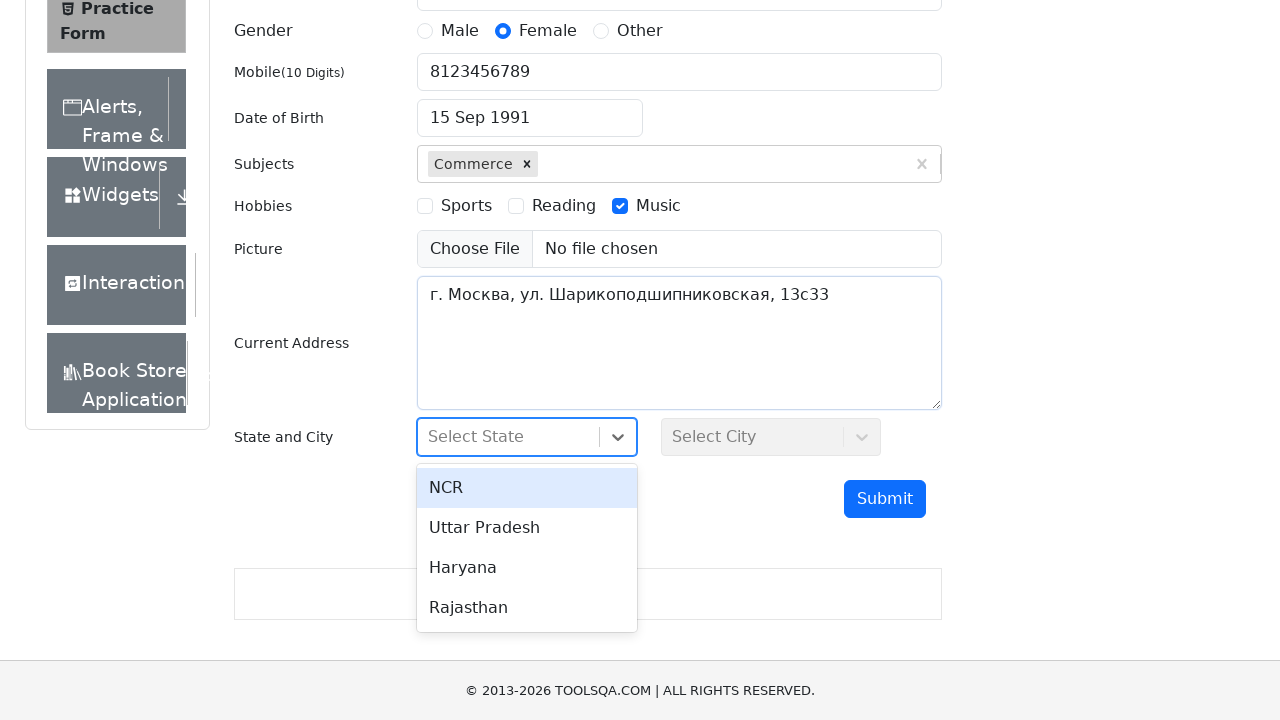

Selected Haryana from state dropdown at (527, 568) on #state div[id*='option']:has-text('Haryana')
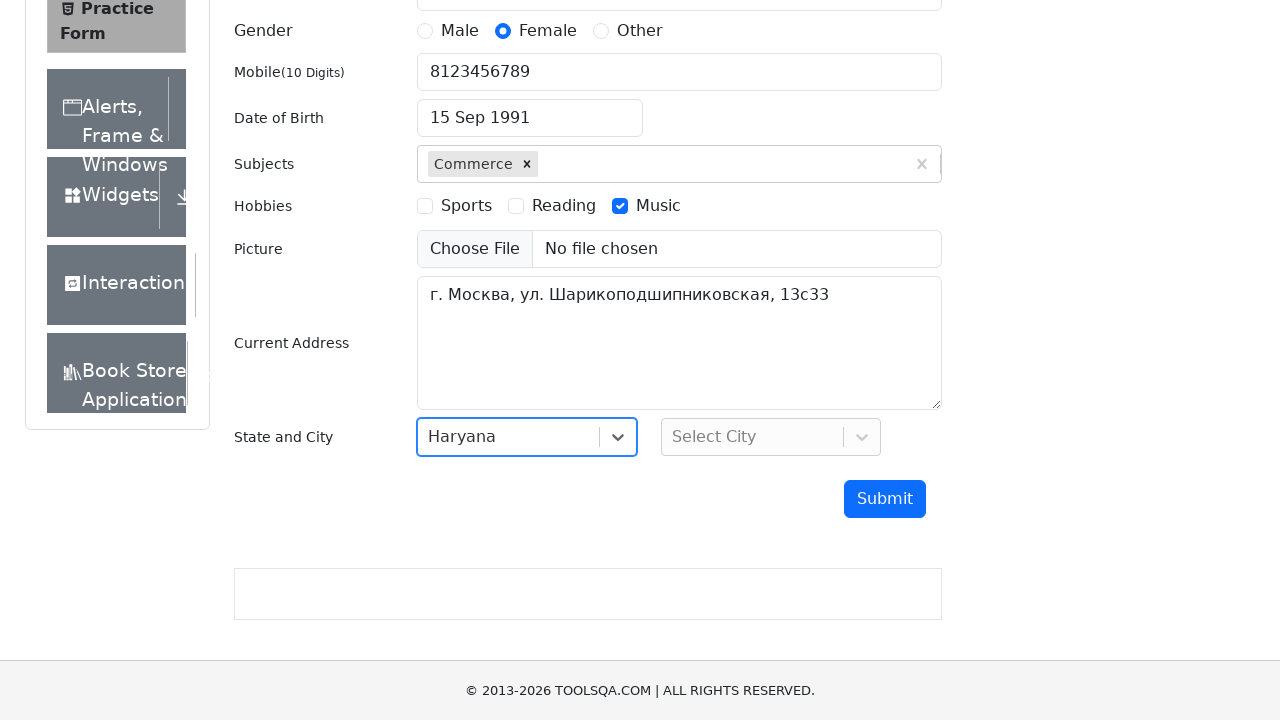

Clicked city dropdown to open options at (771, 437) on #city
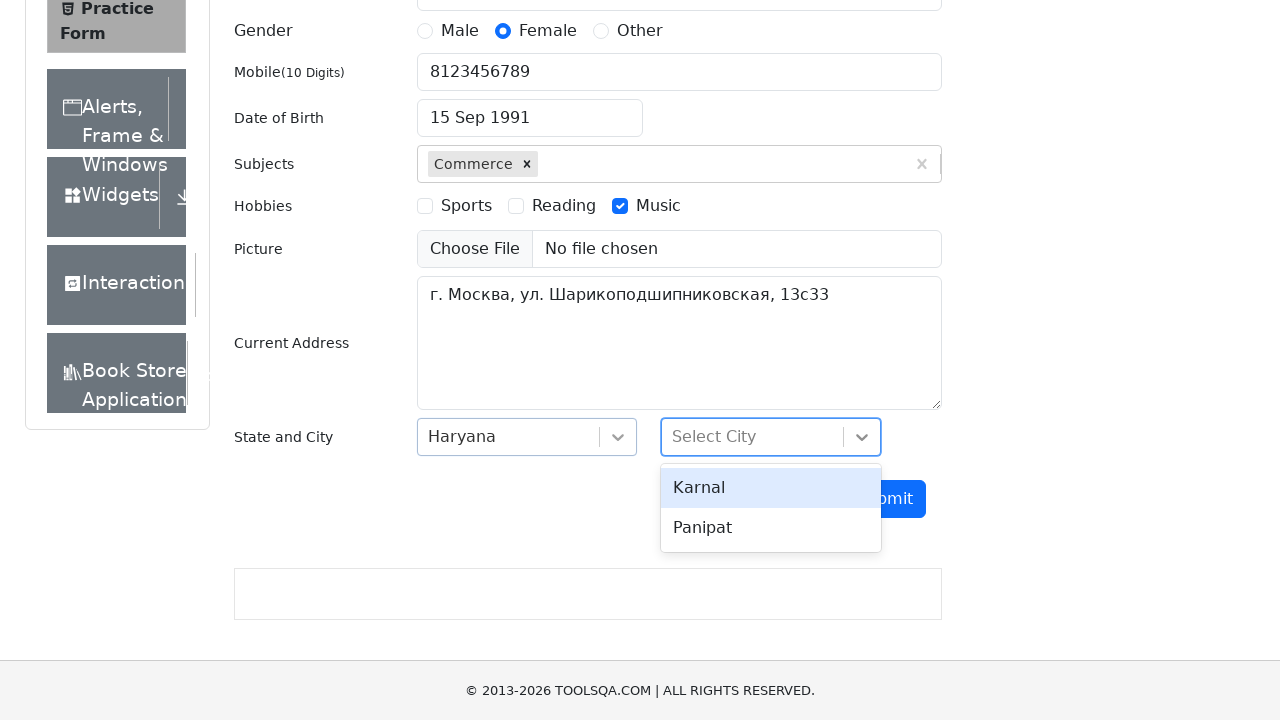

Selected Panipat from city dropdown at (771, 528) on #city div[id*='option']:has-text('Panipat')
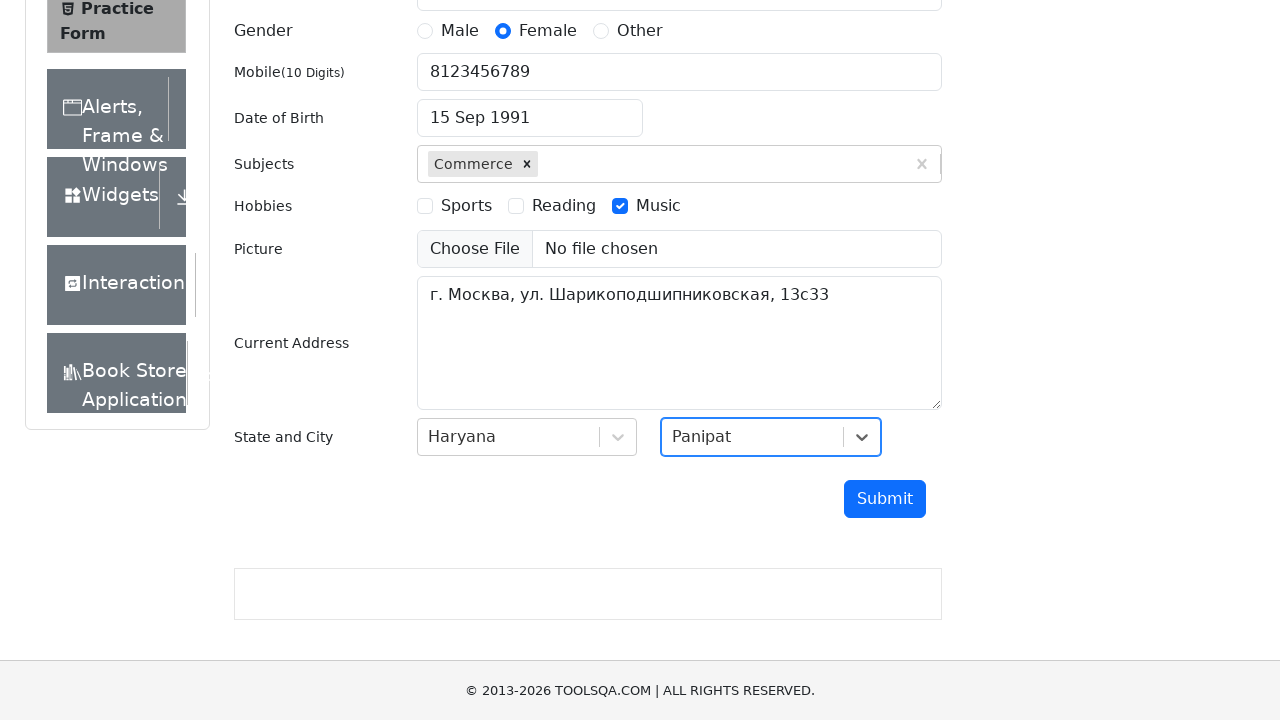

Clicked submit button to submit the form at (885, 499) on #submit
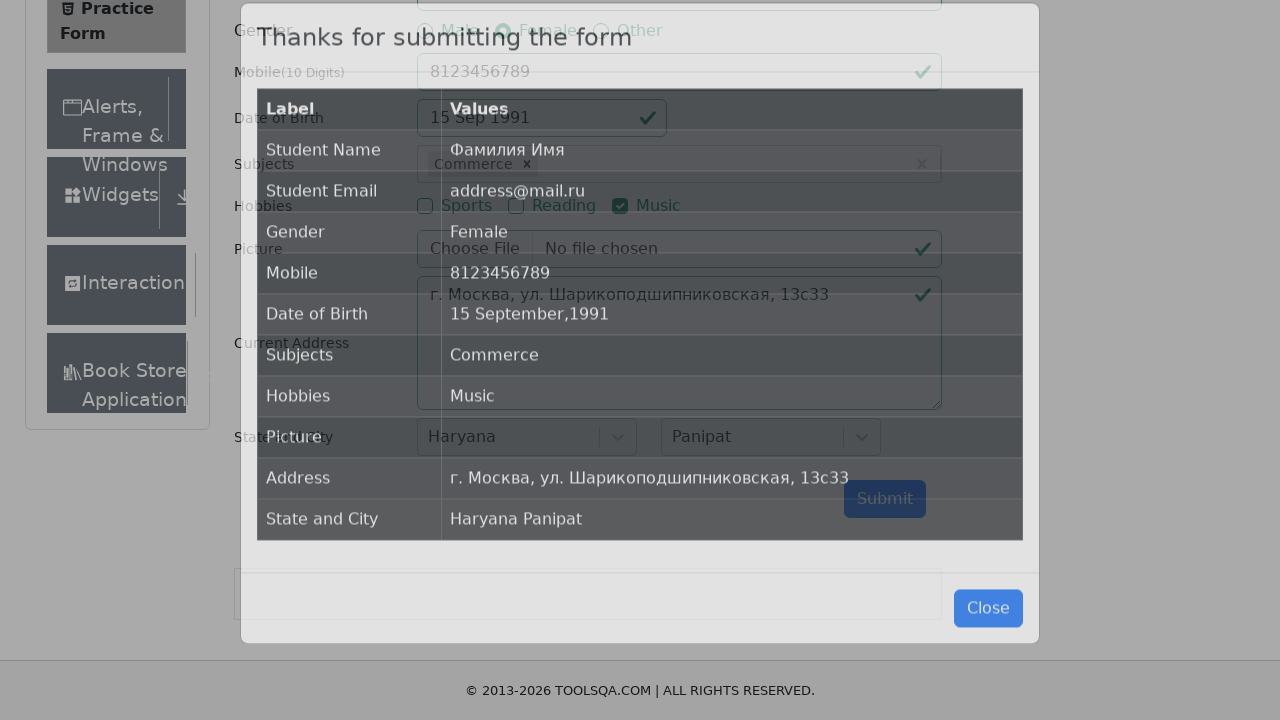

Waited for confirmation table to appear after form submission
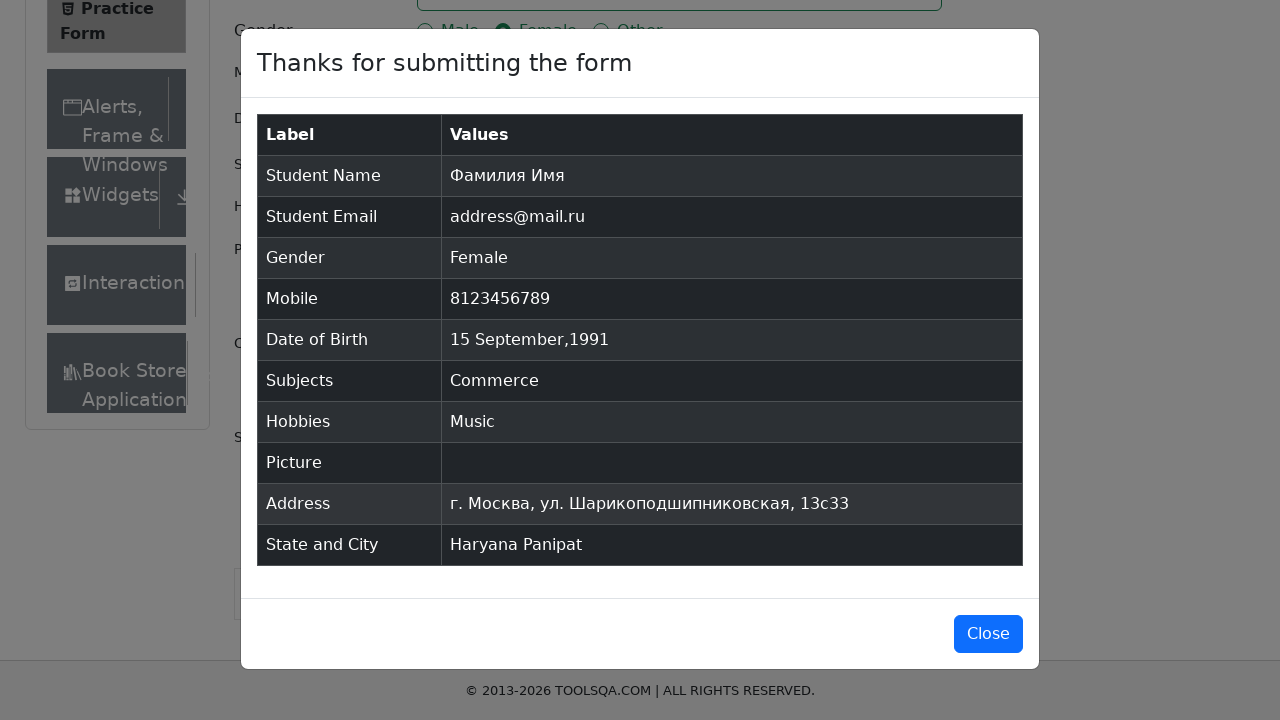

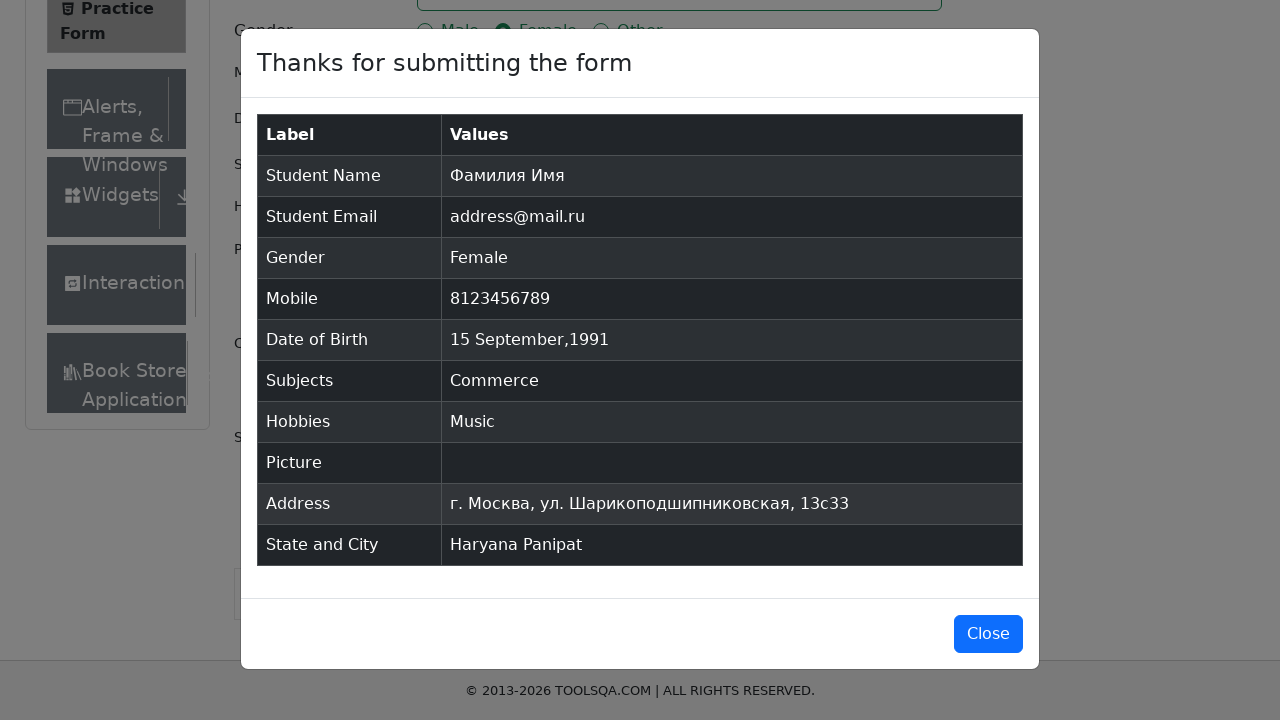